Tests drag and drop functionality within an iframe by dragging an element and dropping it onto a target area

Starting URL: https://jqueryui.com/droppable/

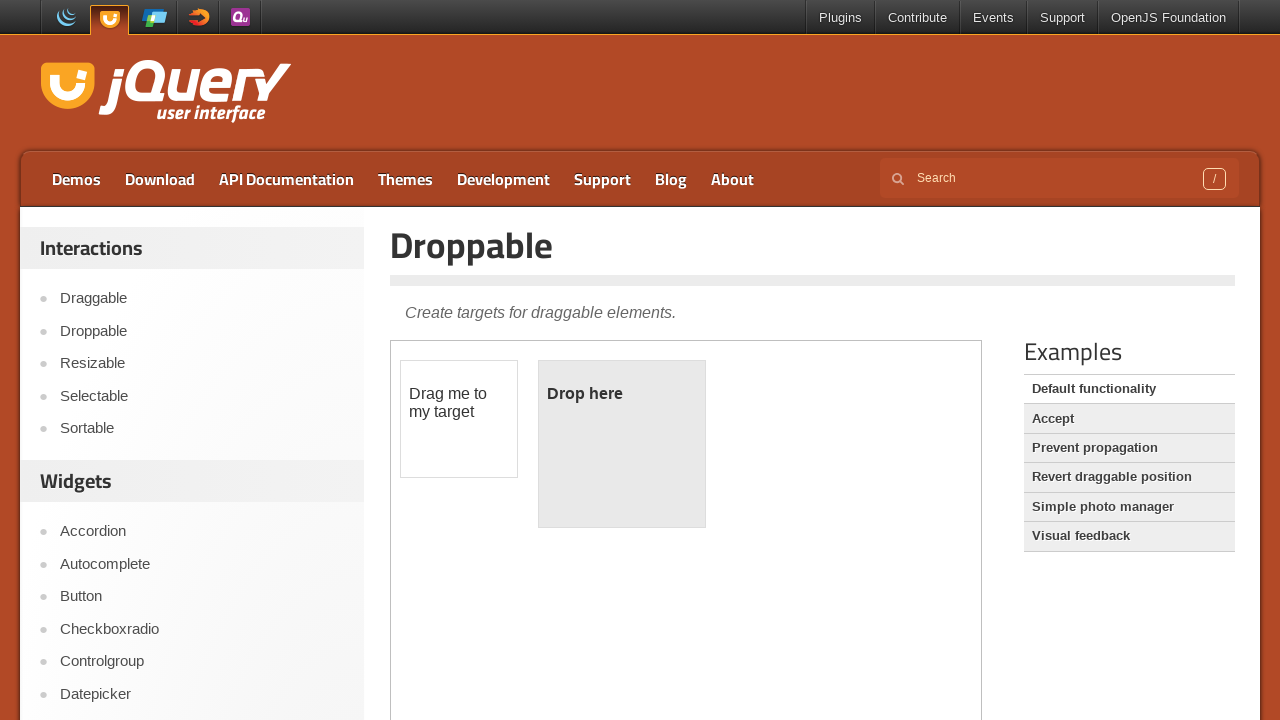

Located iframe.demo-frame containing drag and drop demo
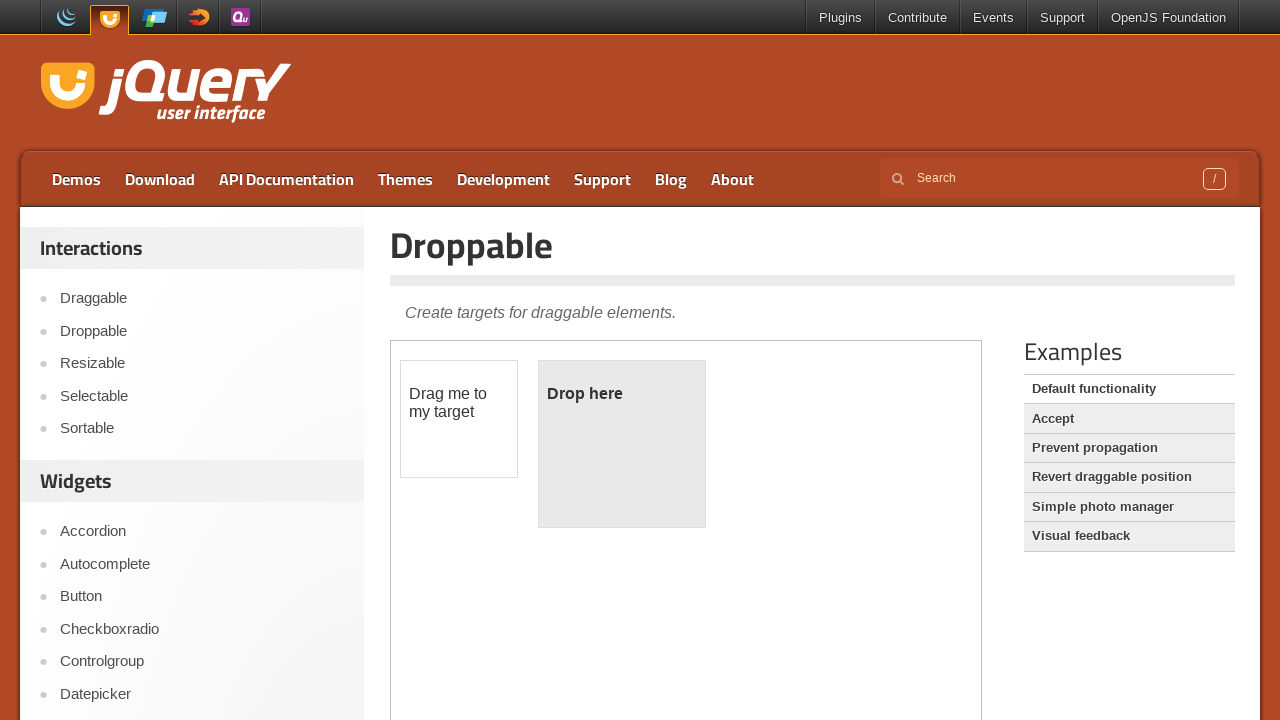

Located draggable element with id 'draggable' in iframe
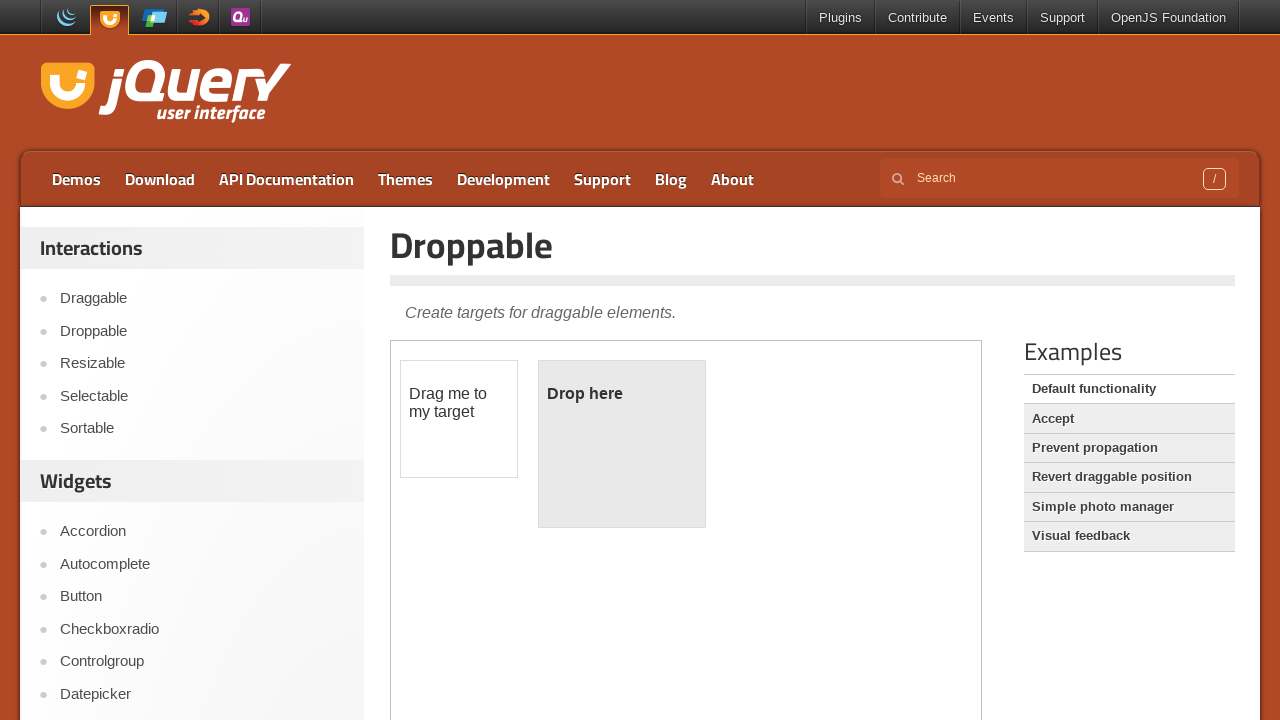

Located droppable target element with id 'droppable' in iframe
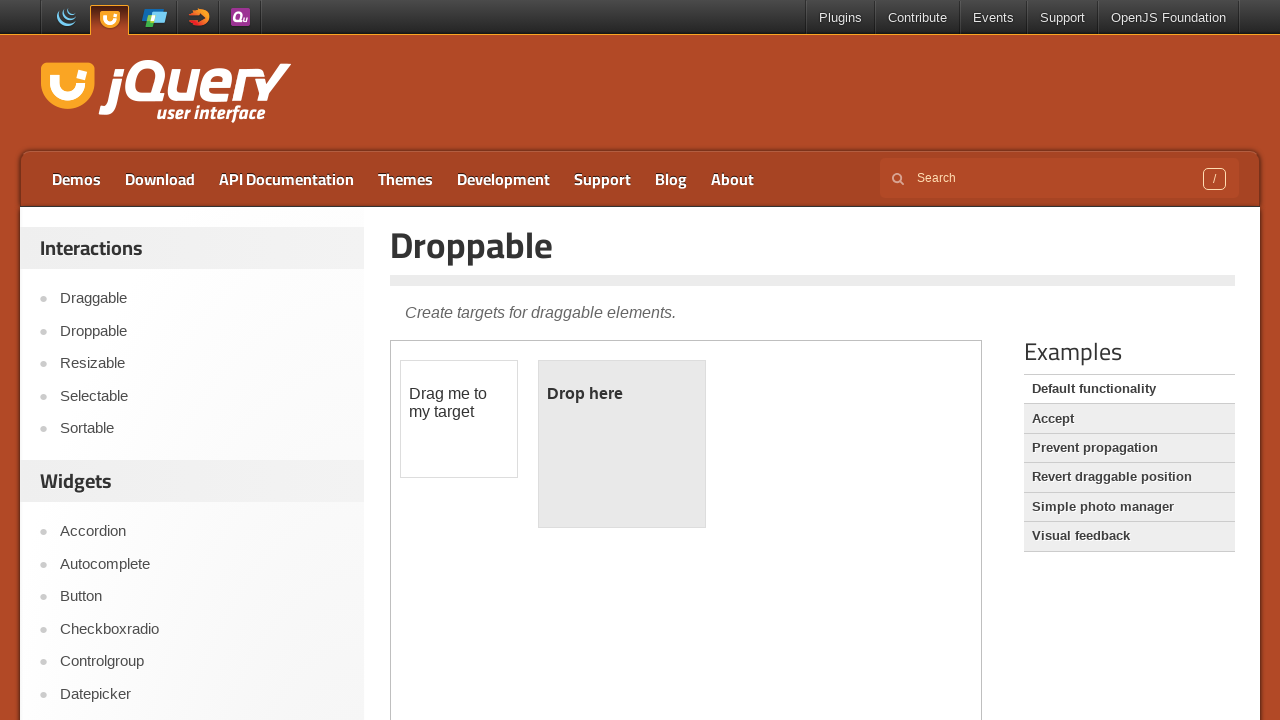

Clicked on draggable element to select it at (459, 419) on iframe.demo-frame >> internal:control=enter-frame >> #draggable
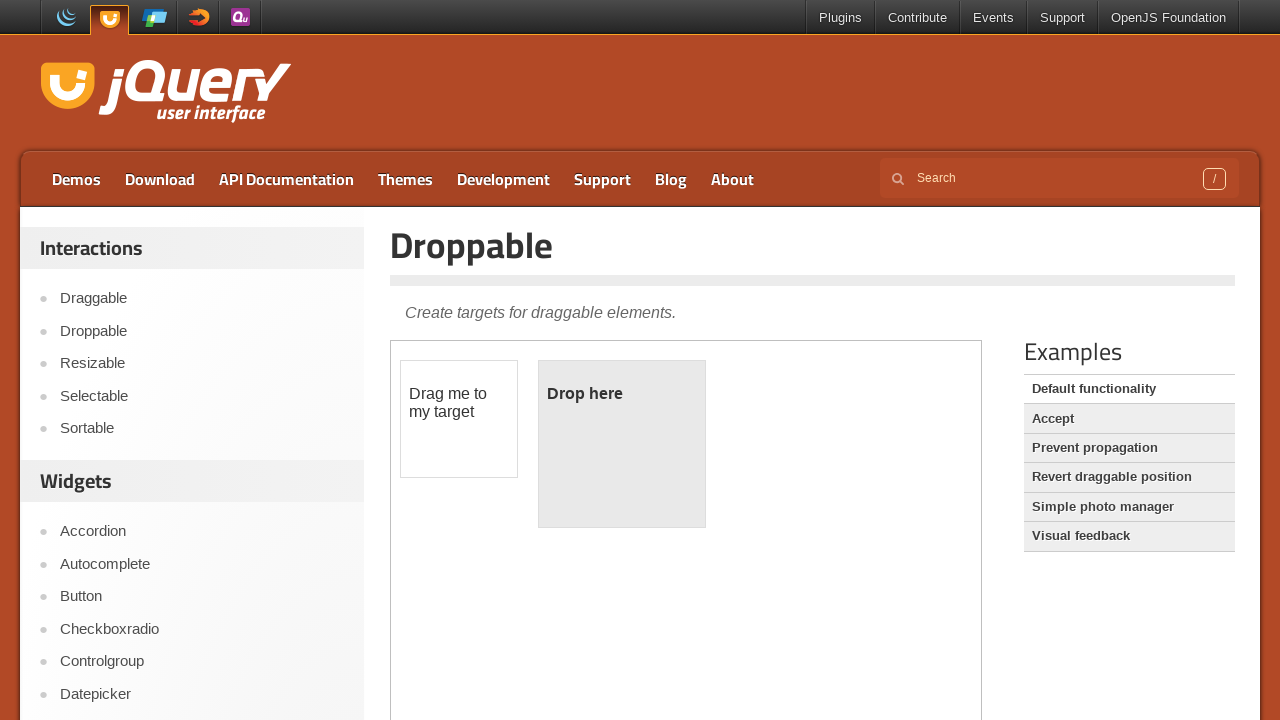

Dragged draggable element and dropped it onto droppable target area at (622, 444)
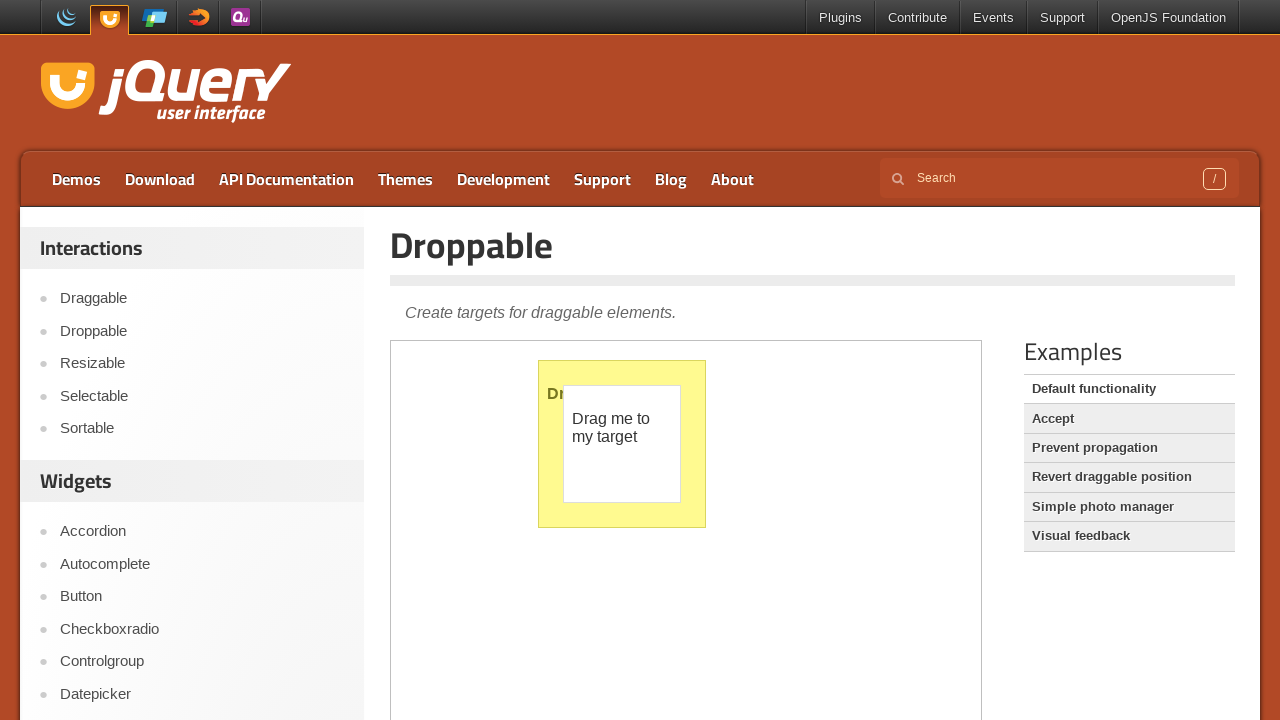

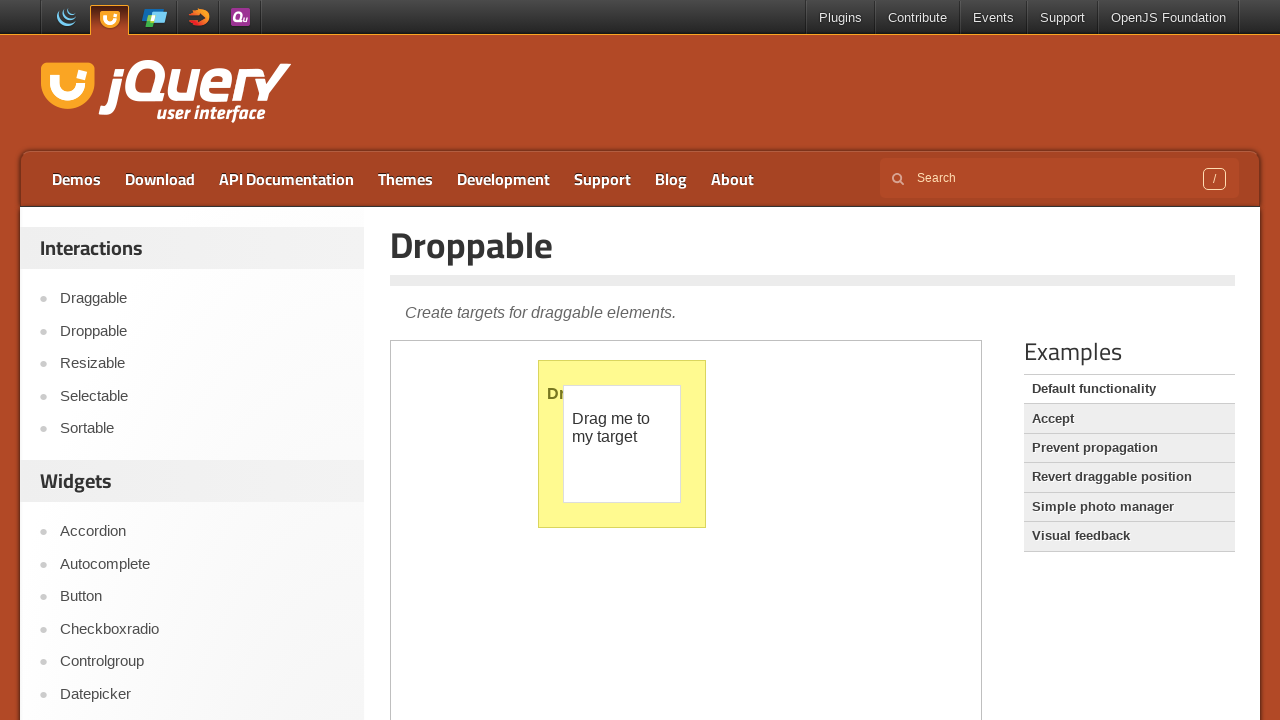